Verifies that the page title is "Index Page"

Starting URL: https://jdi-framework.github.io/tests/index.htm

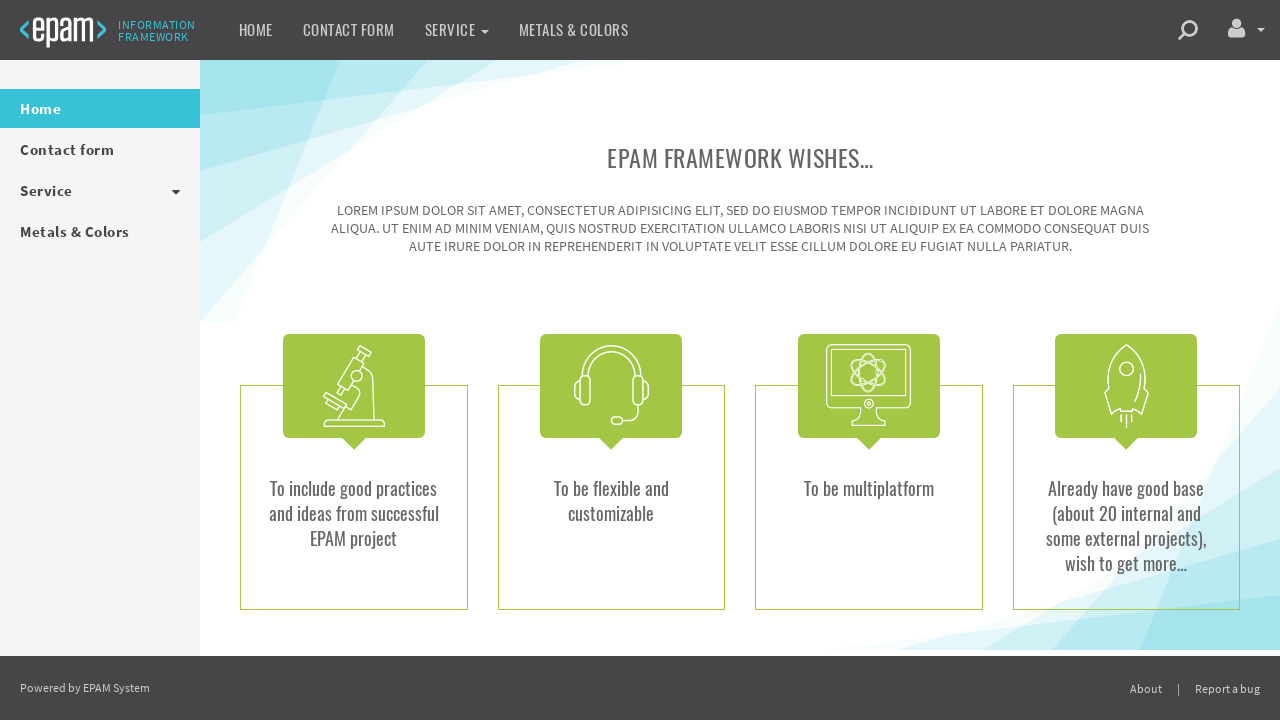

Navigated to https://jdi-framework.github.io/tests/index.htm
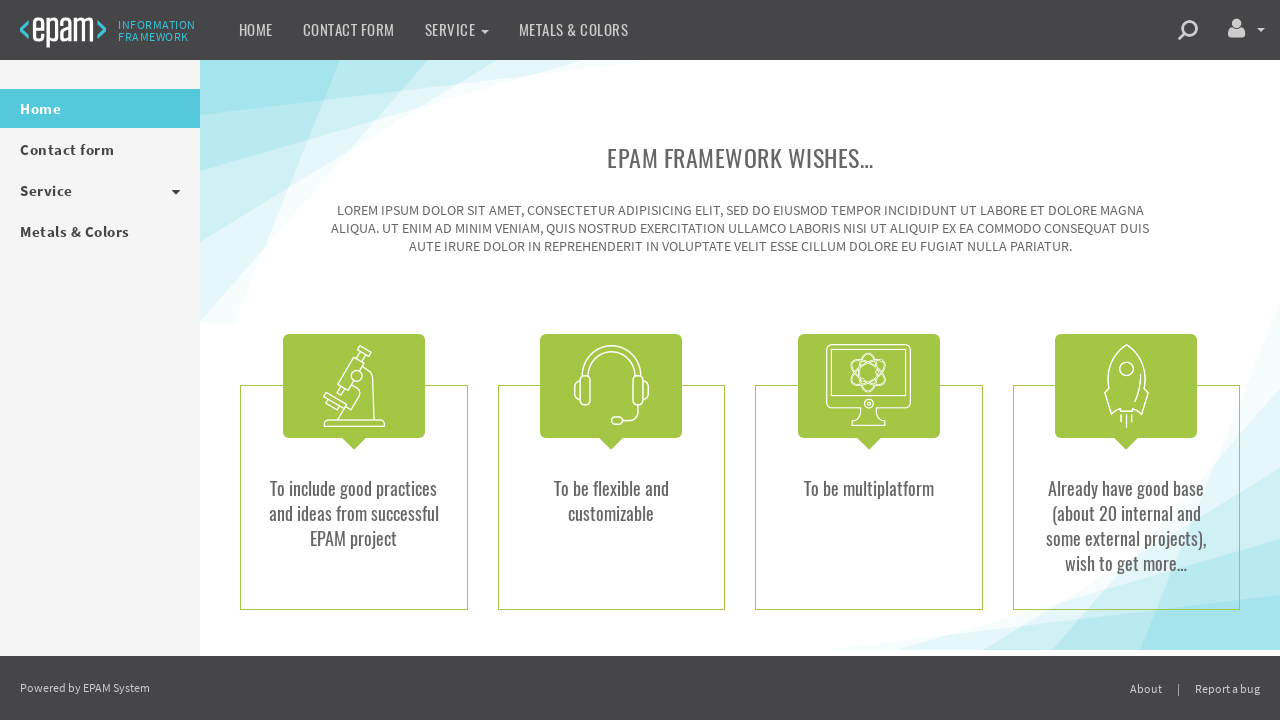

Verified that page title is 'Index Page'
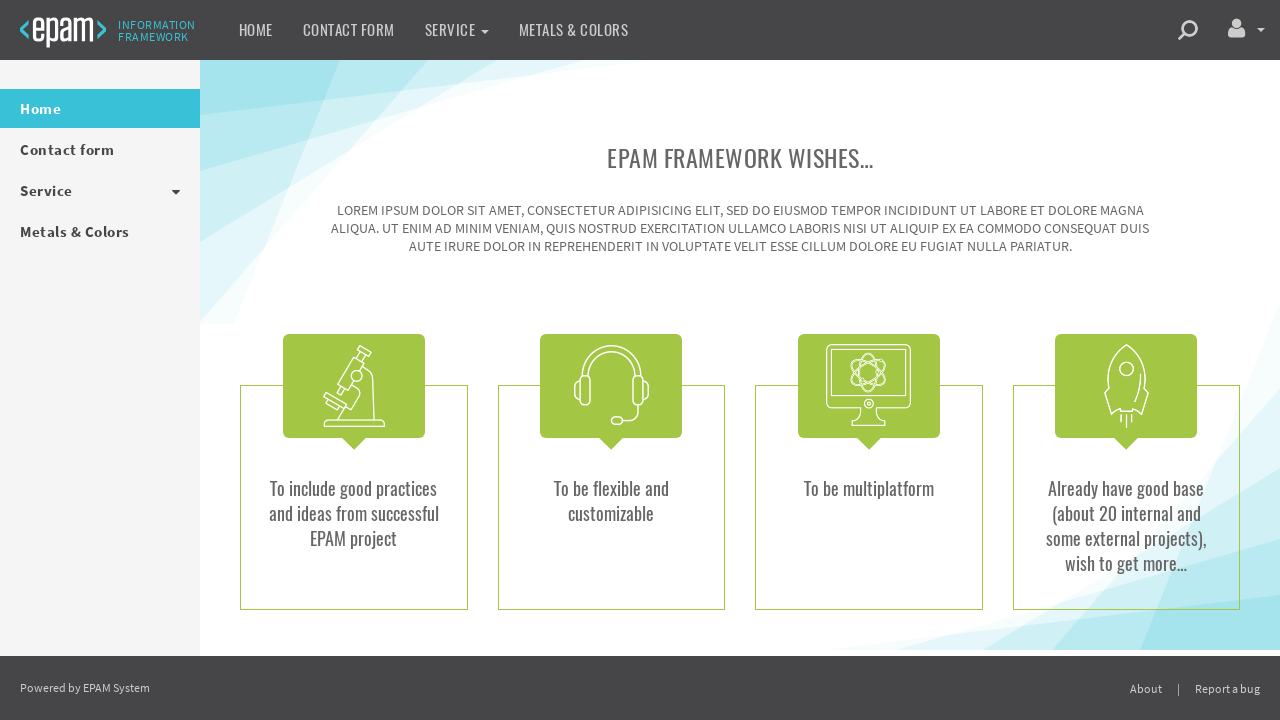

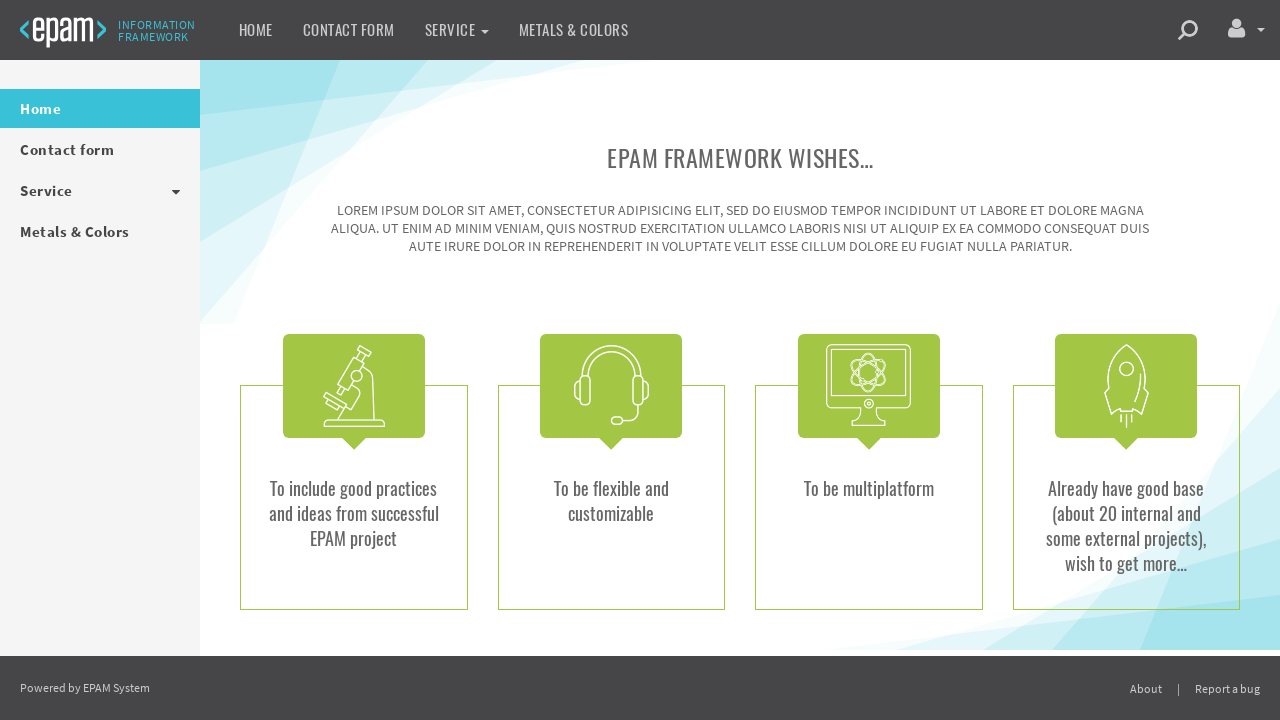